Navigates to the Selenium website and clicks through the Downloads and Documentation links in the navigation menu

Starting URL: https://www.selenium.dev/

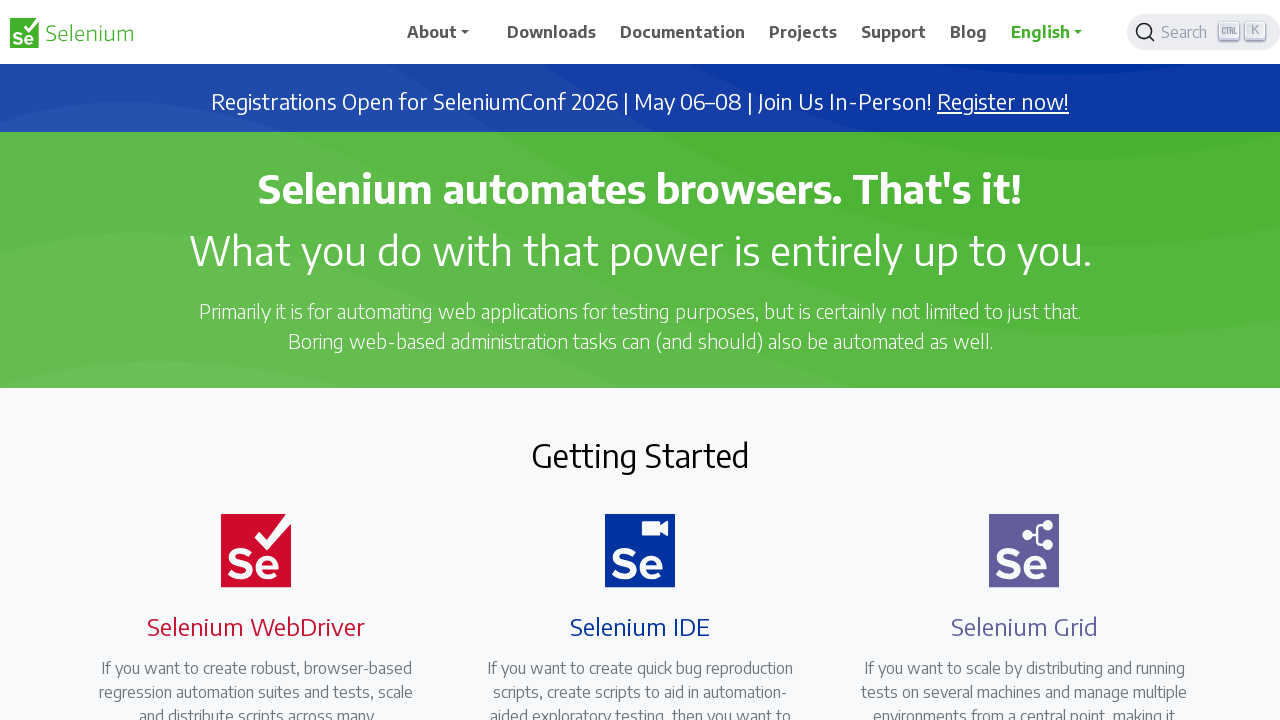

Navigated to Selenium website homepage
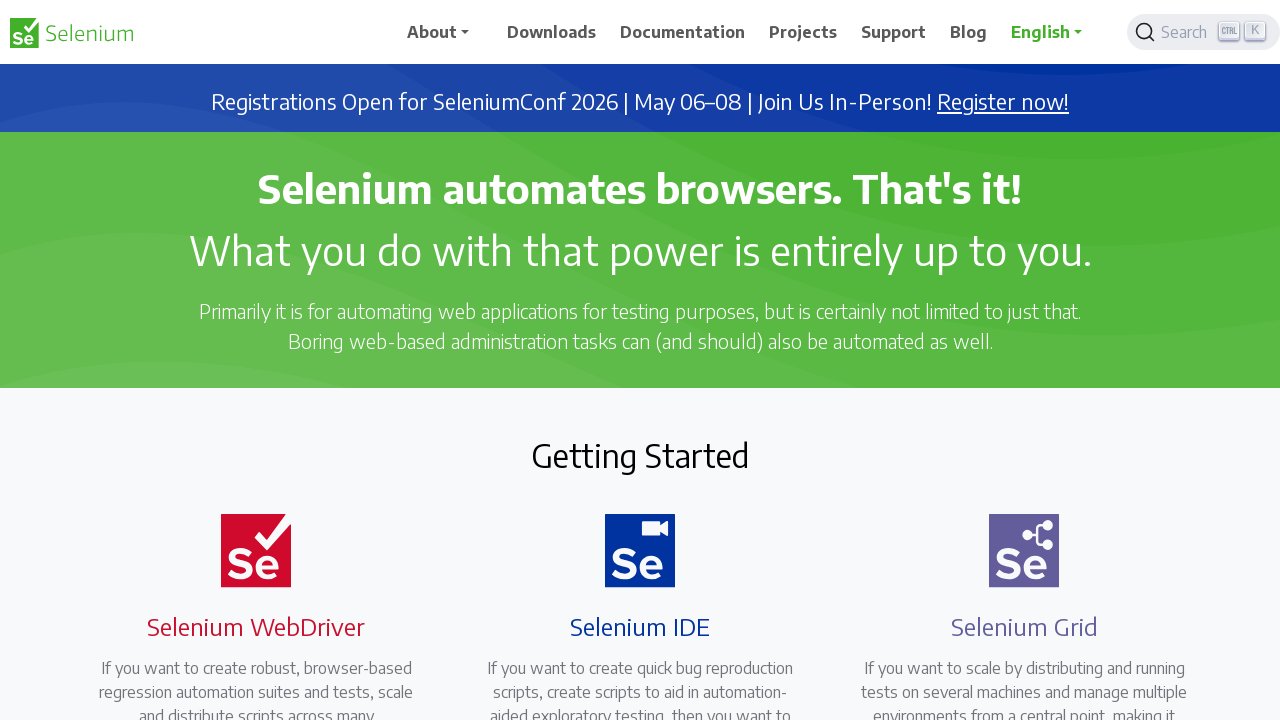

Clicked on Downloads link in navigation menu at (552, 32) on xpath=(//a[@href='/downloads'])[1]
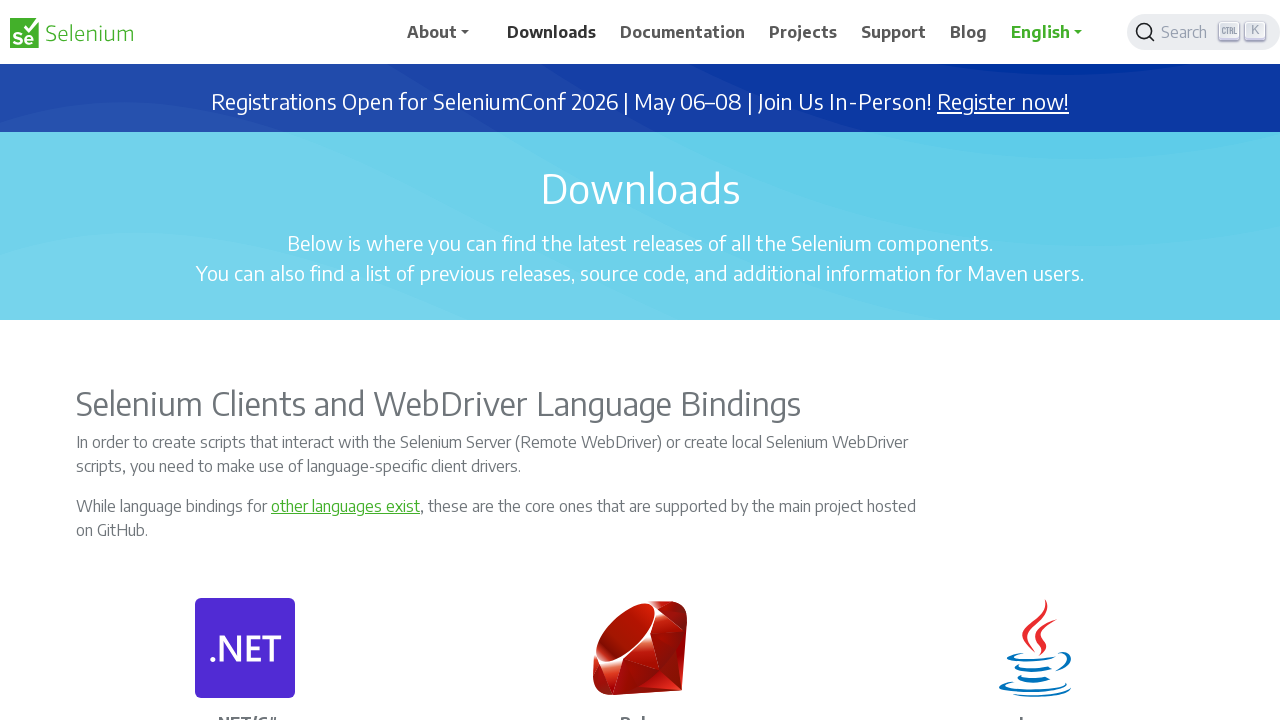

Clicked on Documentation link in navigation menu at (683, 32) on xpath=(//a[@href='/documentation'])[1]
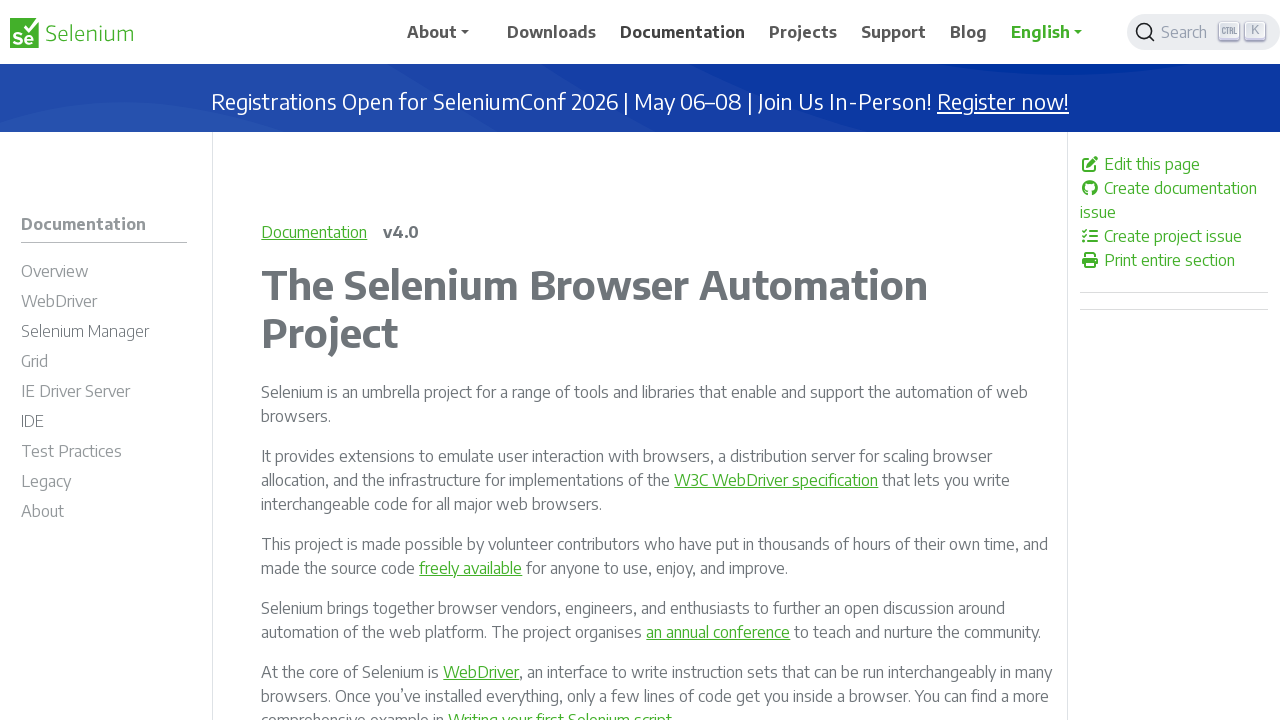

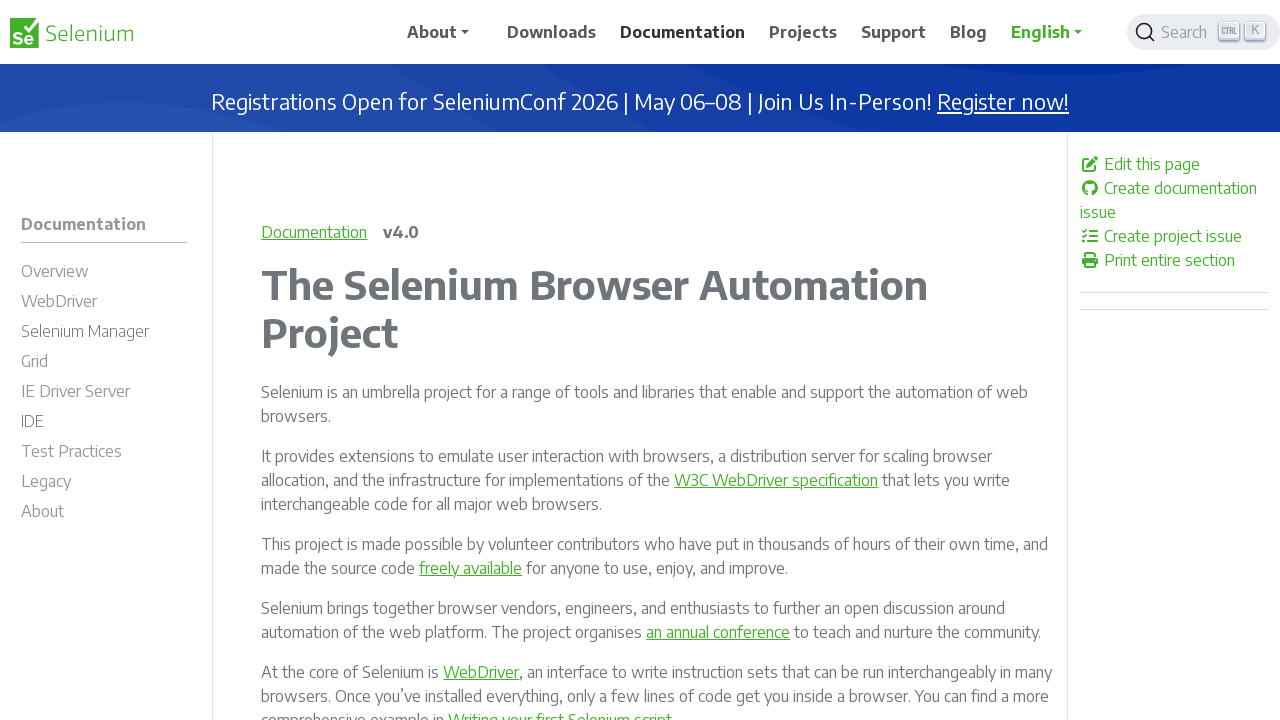